Tests hovering over the second user profile image to reveal hidden content and then clicking the profile link to navigate to the user page

Starting URL: https://the-internet.herokuapp.com/hovers

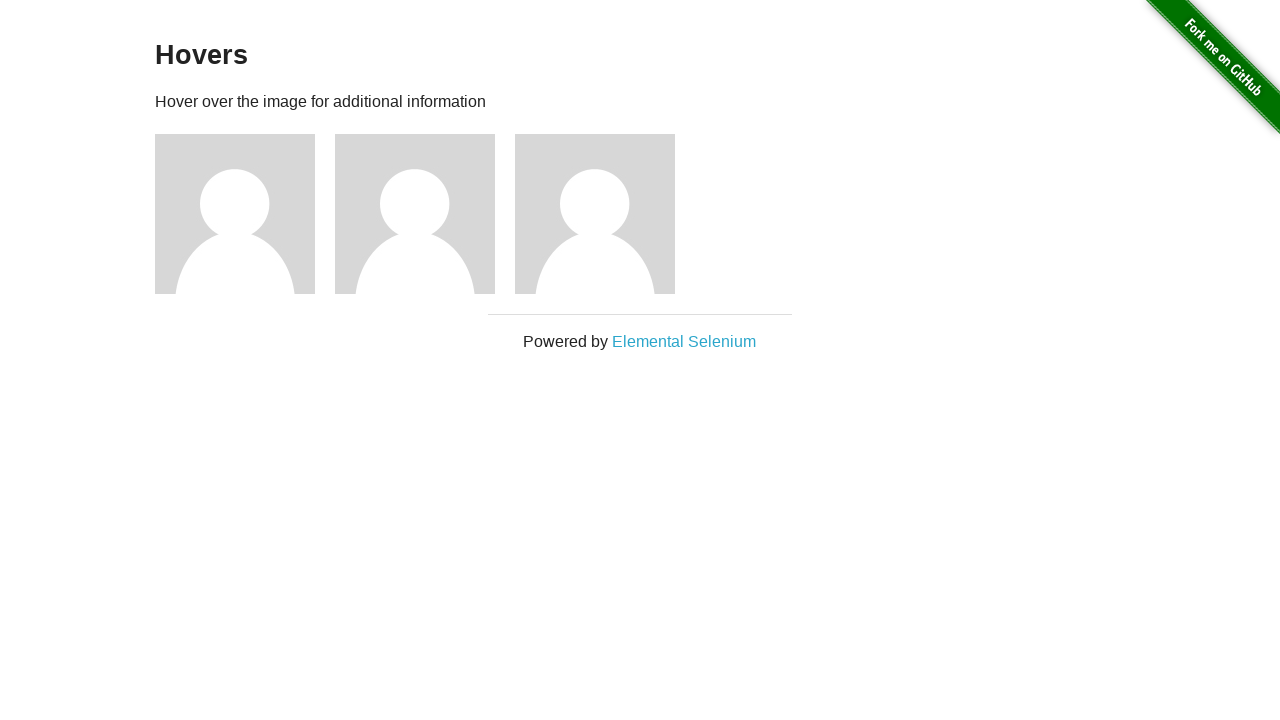

Hovered over second user profile image at (425, 214) on xpath=//div[@class='figure'][2]
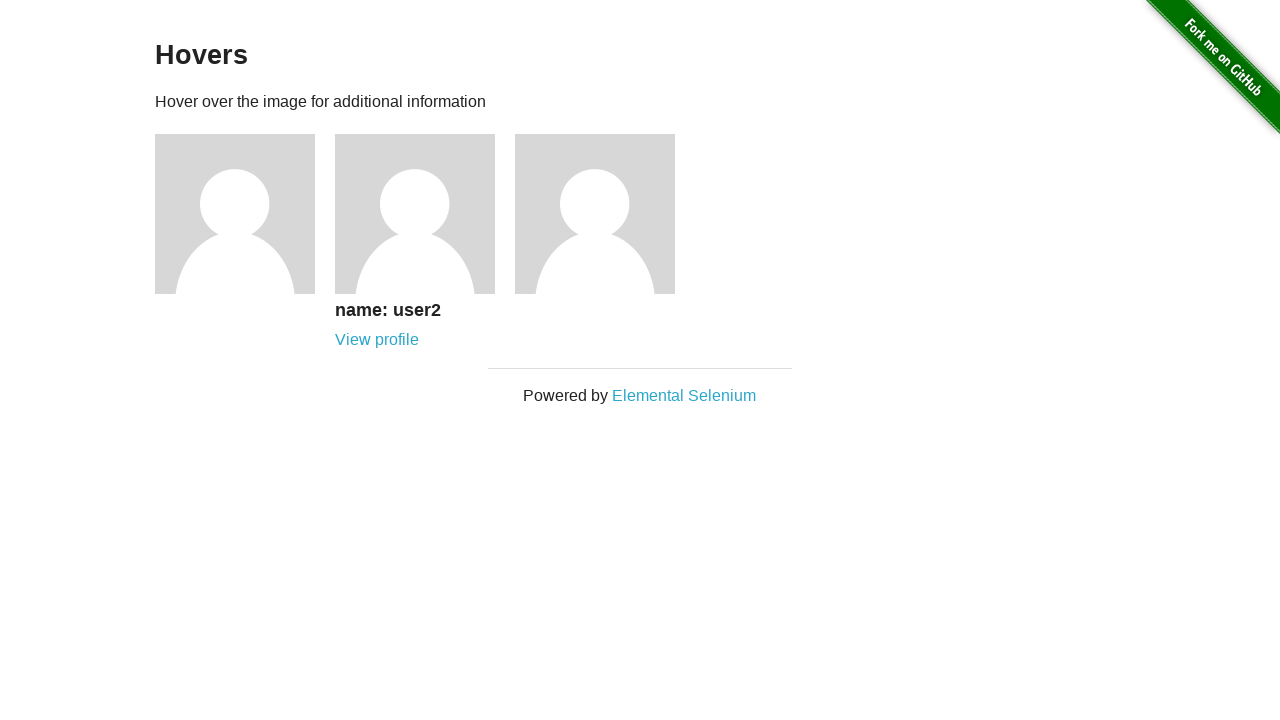

Hidden user2 name label became visible after hover
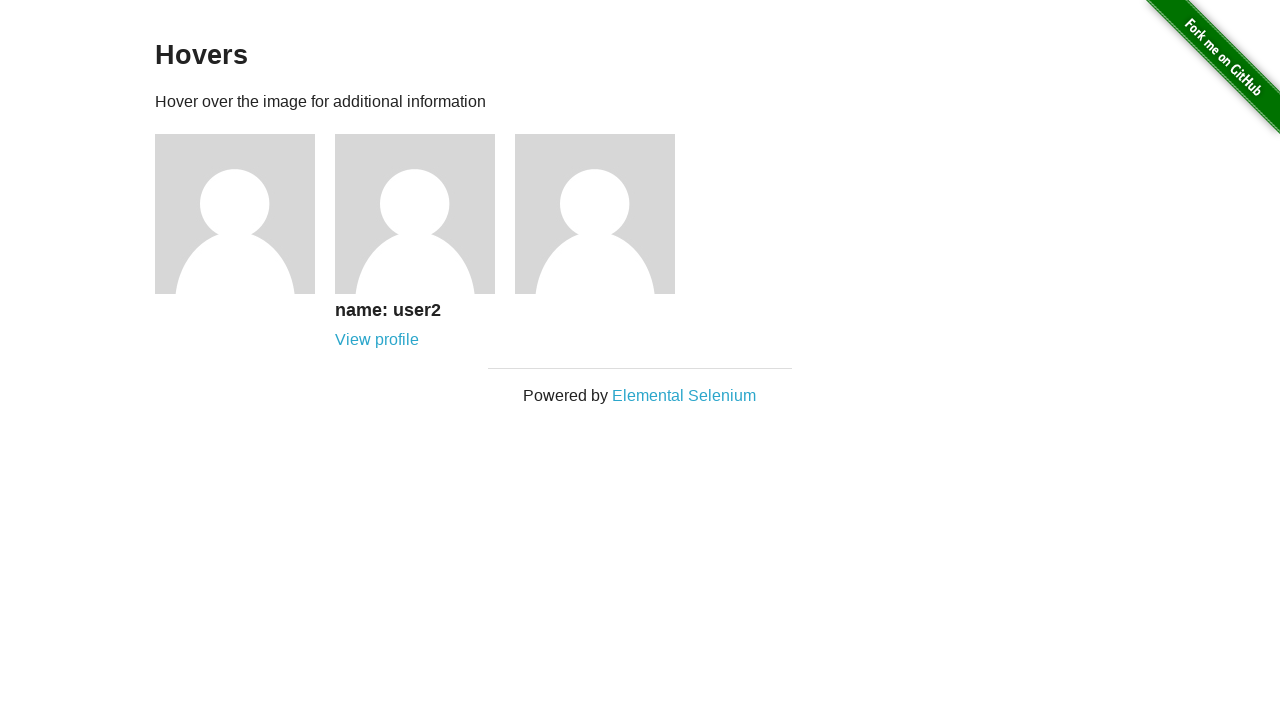

Clicked on user2 profile link to navigate to user page at (377, 340) on //*[@href="/users/2"]
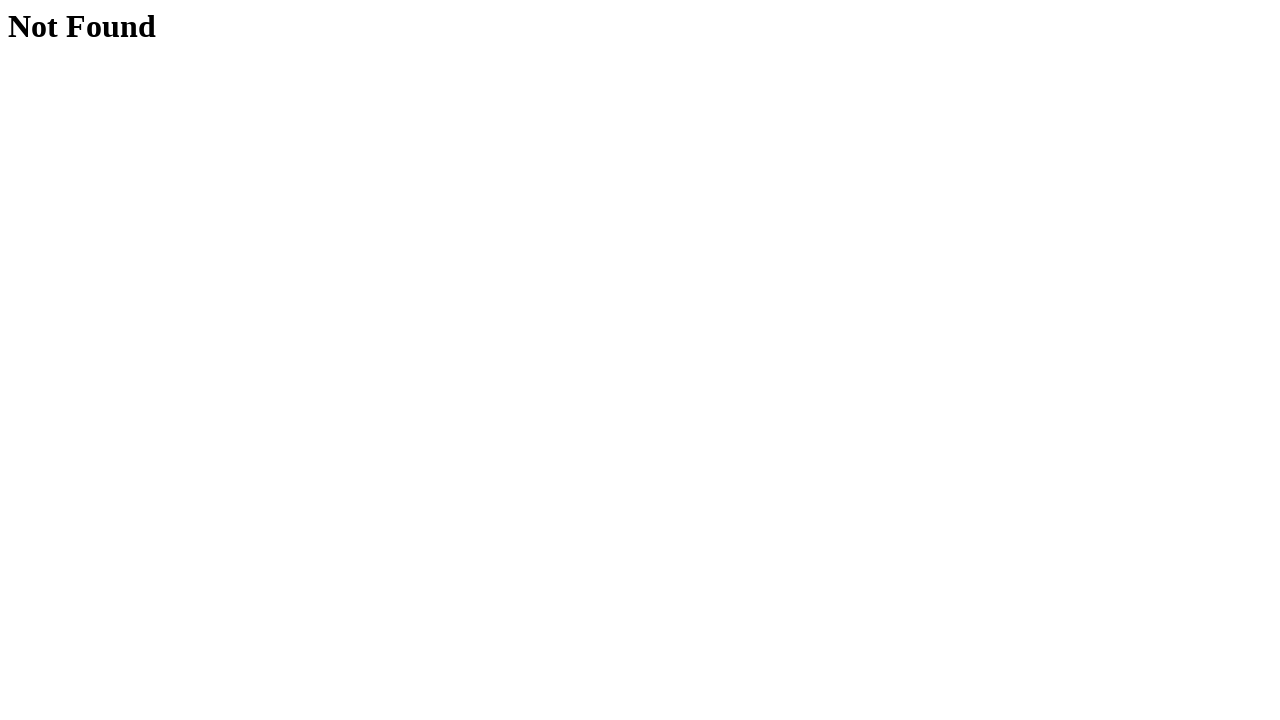

User profile page loaded successfully
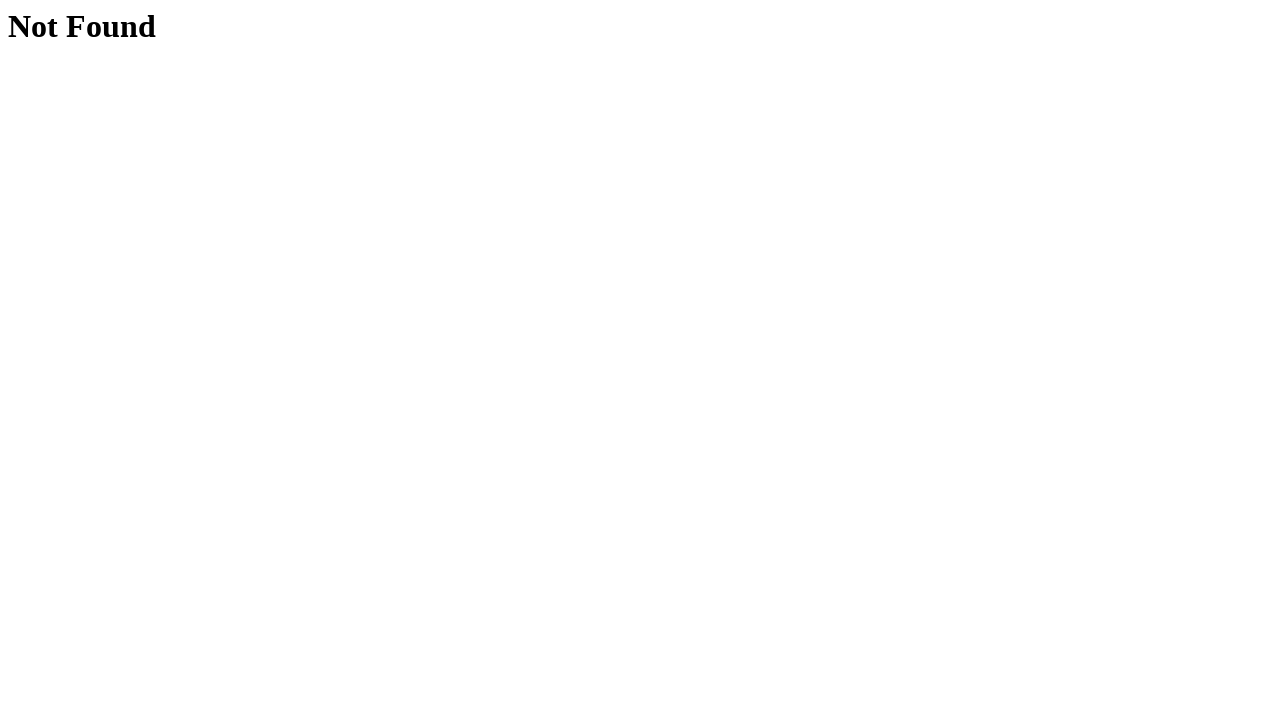

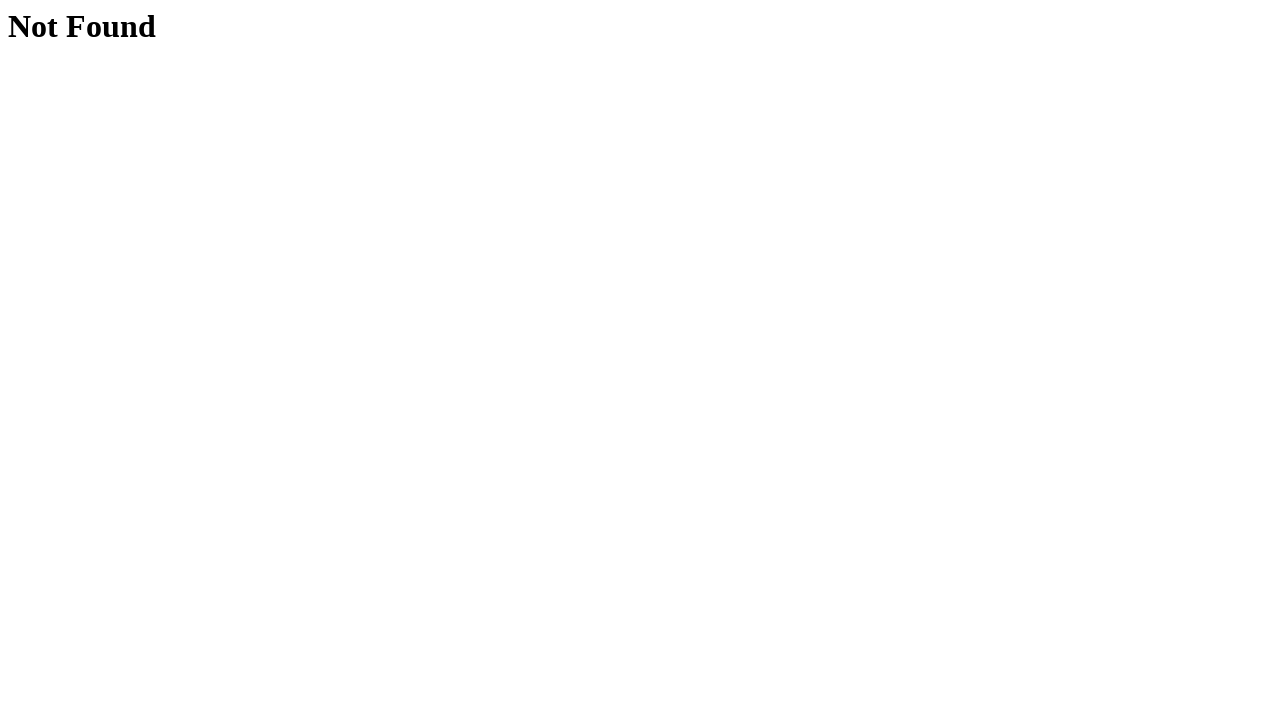